Navigates to DC Nepal news website and verifies that news articles with images and titles are displayed on the page

Starting URL: https://www.dcnepal.com/

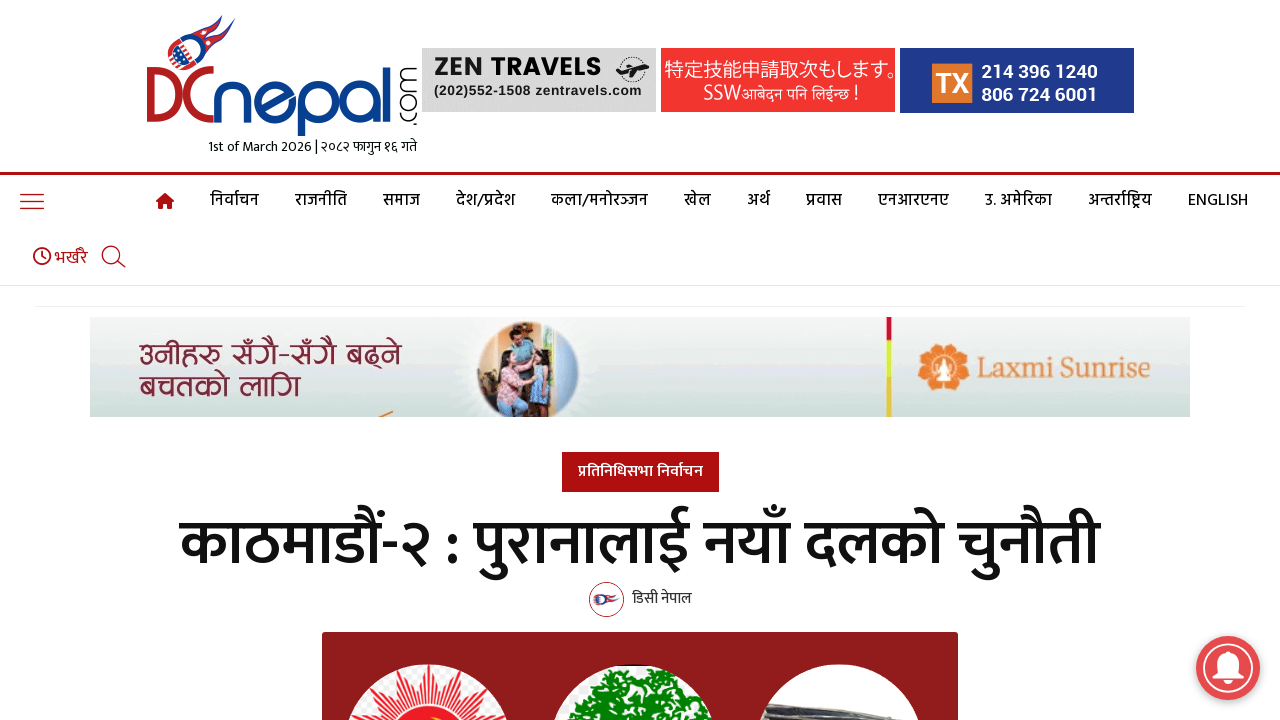

Waited for news rows to load on DC Nepal website
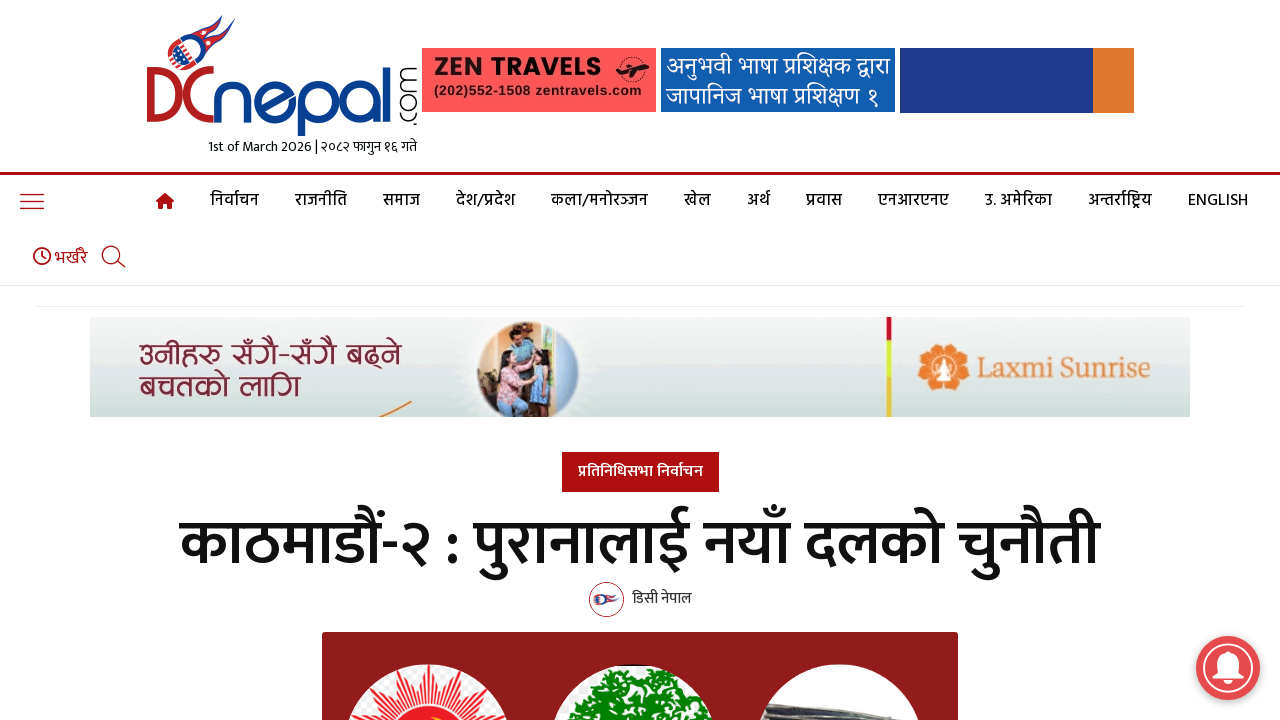

Verified that news items contain images
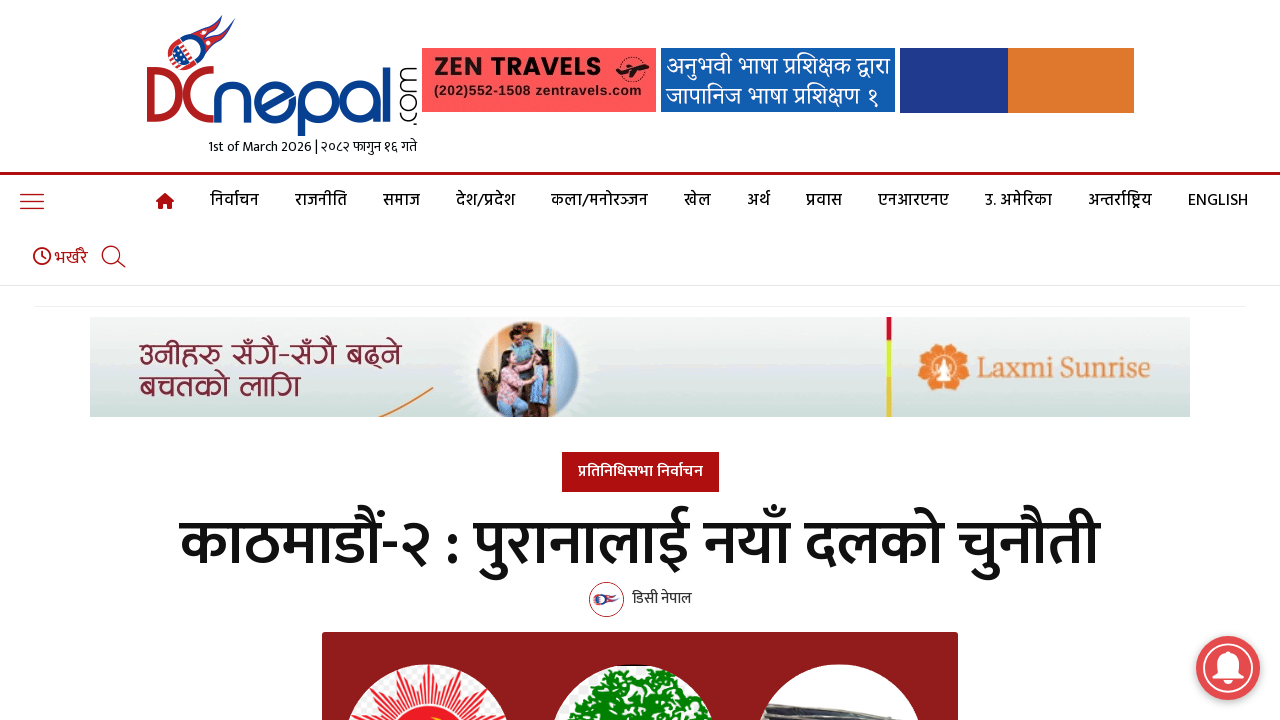

Verified that news items contain title links
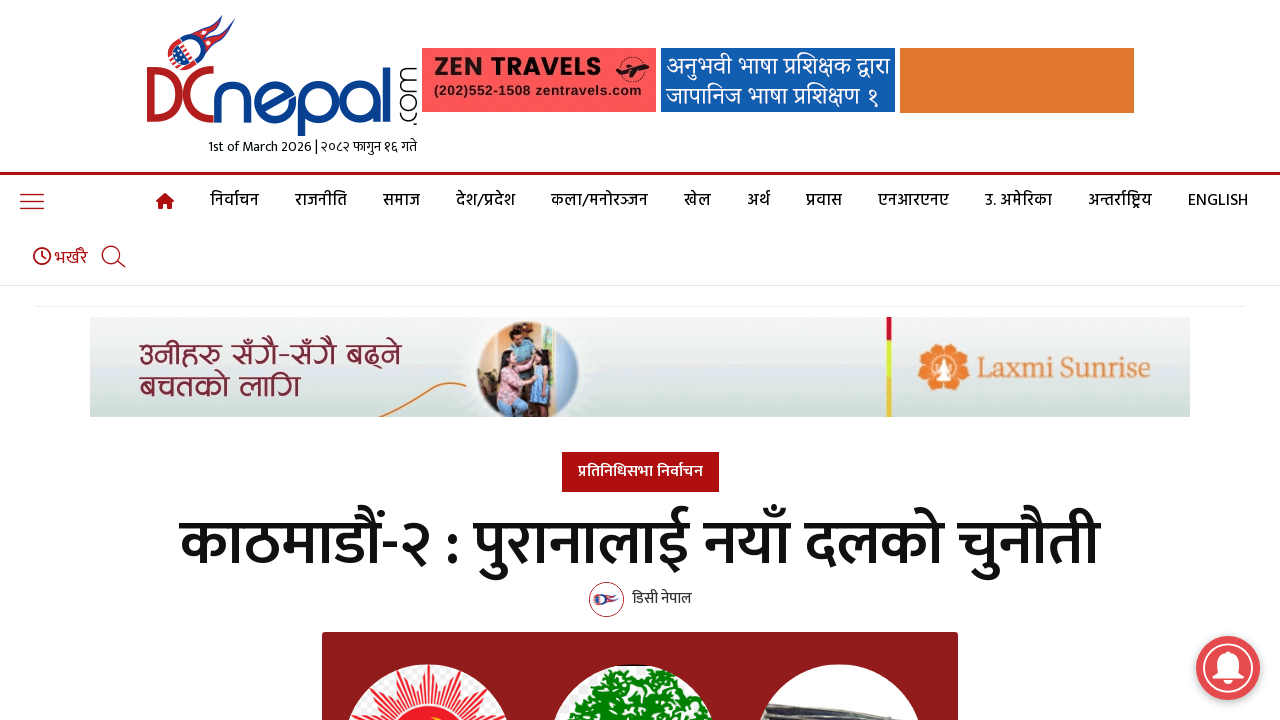

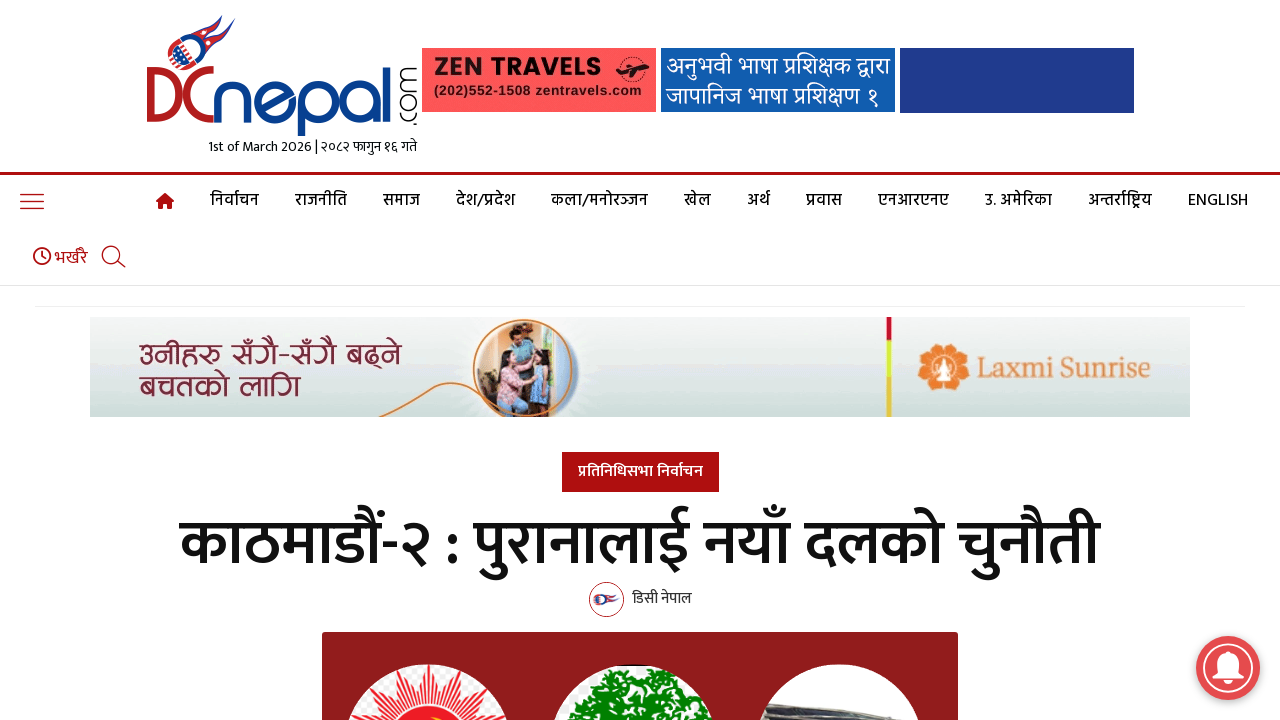